Tests opening a new tab by clicking a button, switching to the new tab, verifying text content, and closing it.

Starting URL: https://demoqa.com/browser-windows

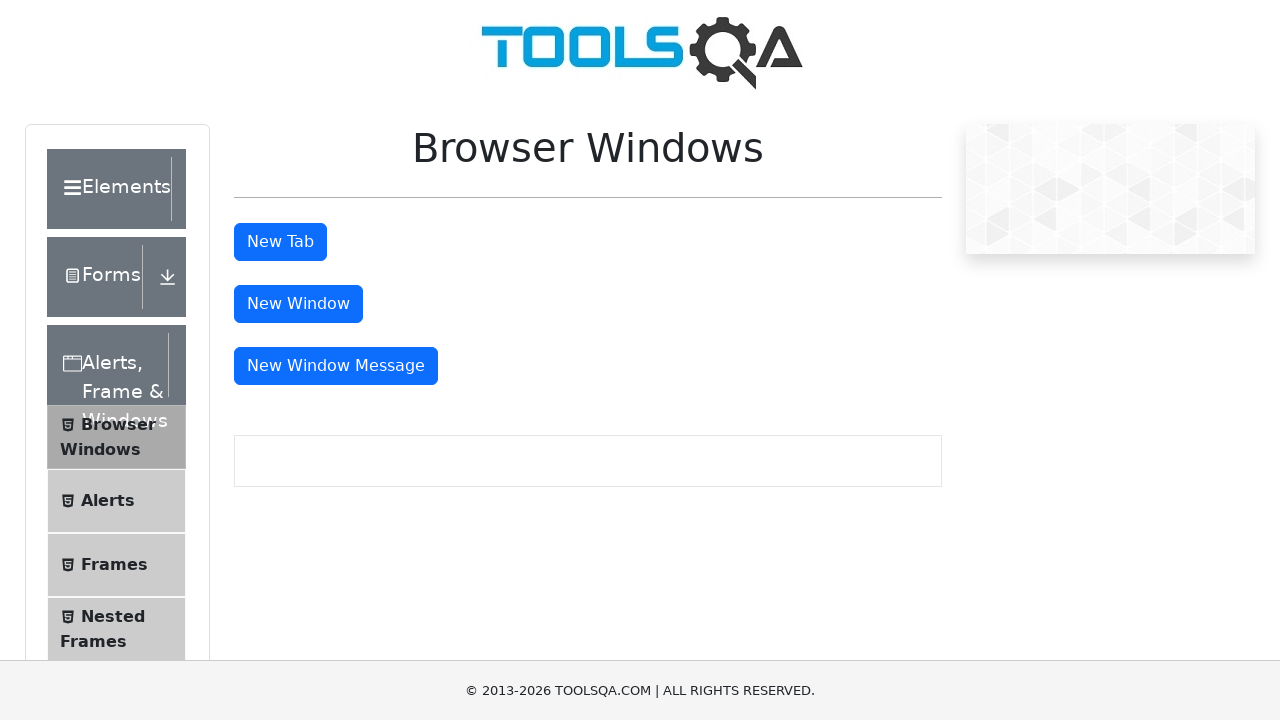

Clicked new tab button to open a new window at (280, 242) on #tabButton
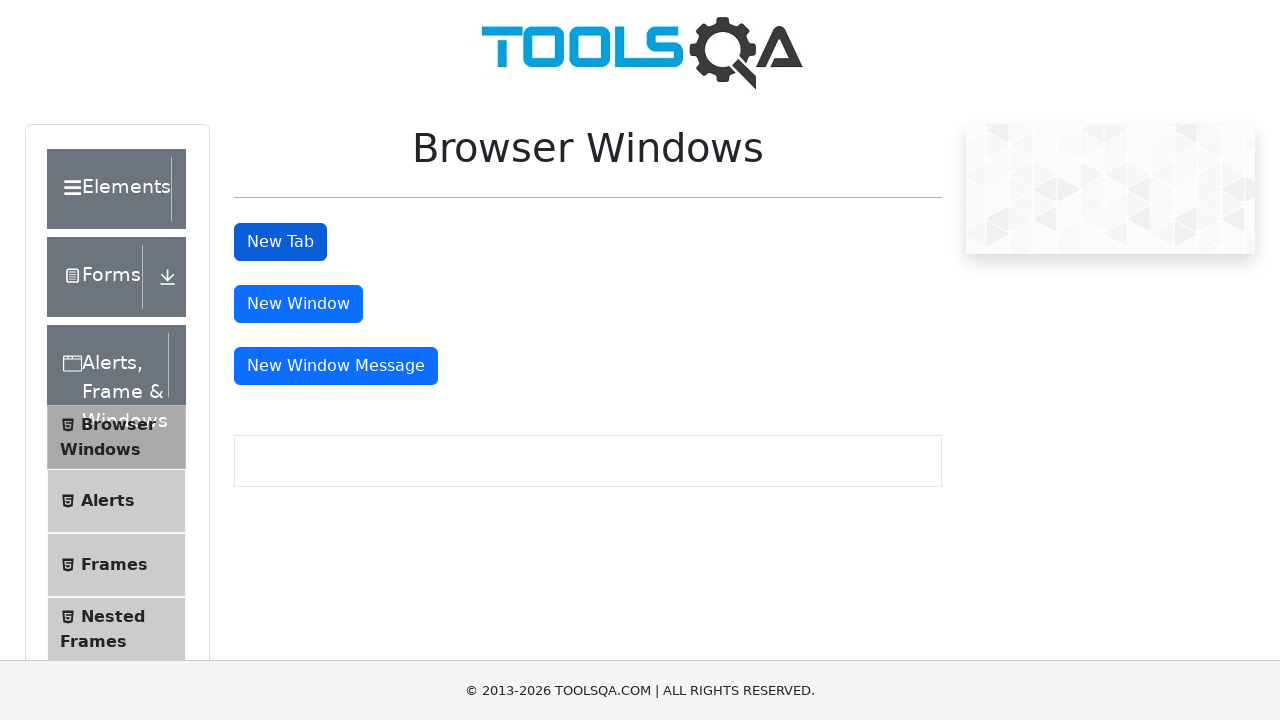

Switched to the newly opened tab
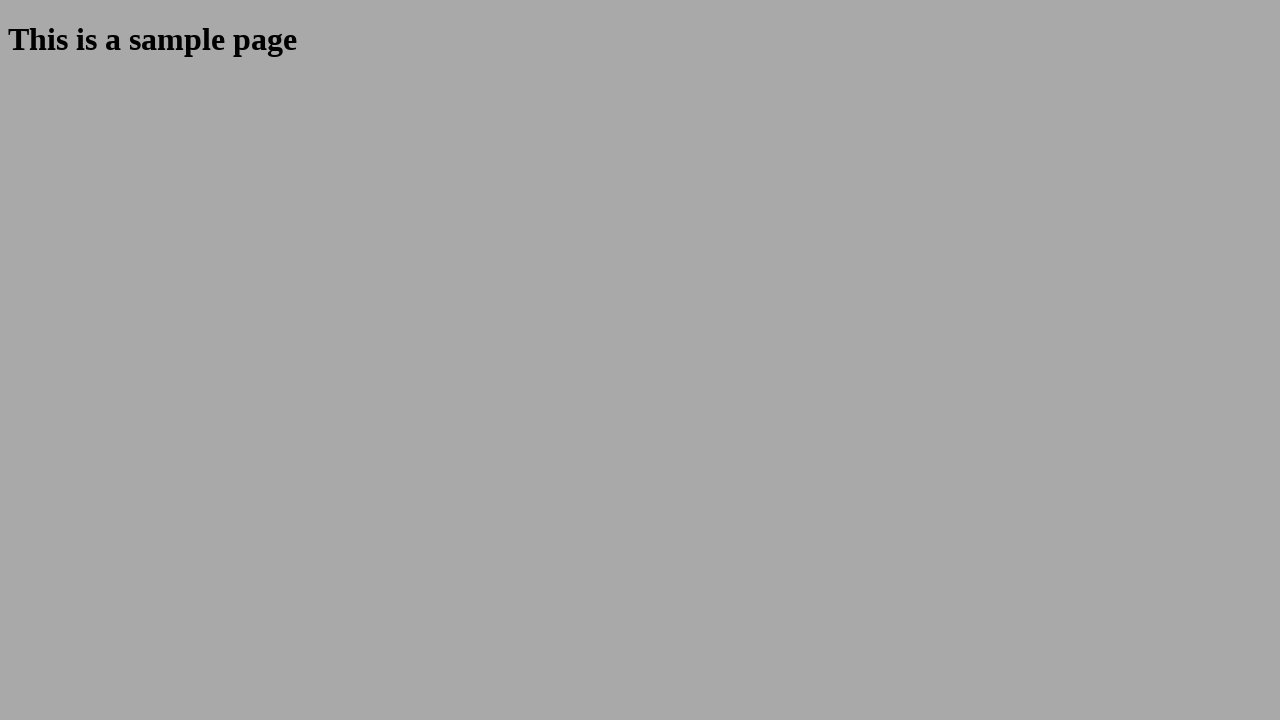

Retrieved text content from new tab: 'This is a sample page'
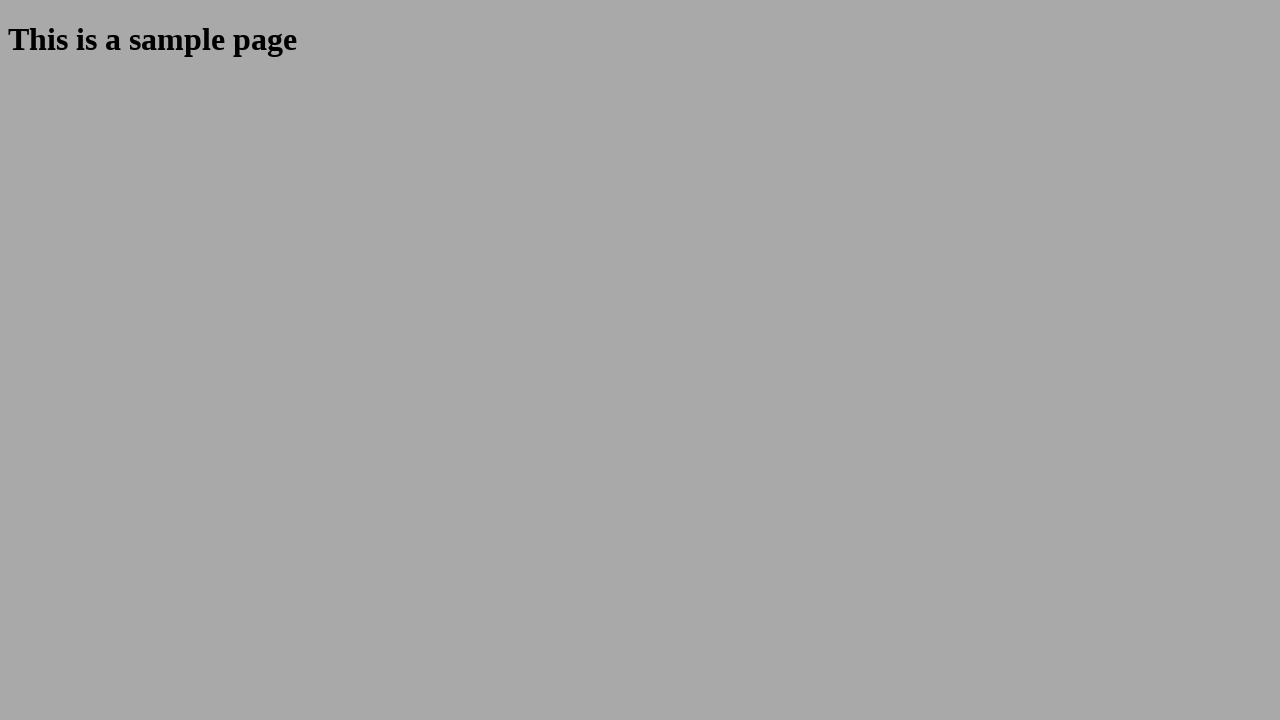

Verified that text content matches expected value
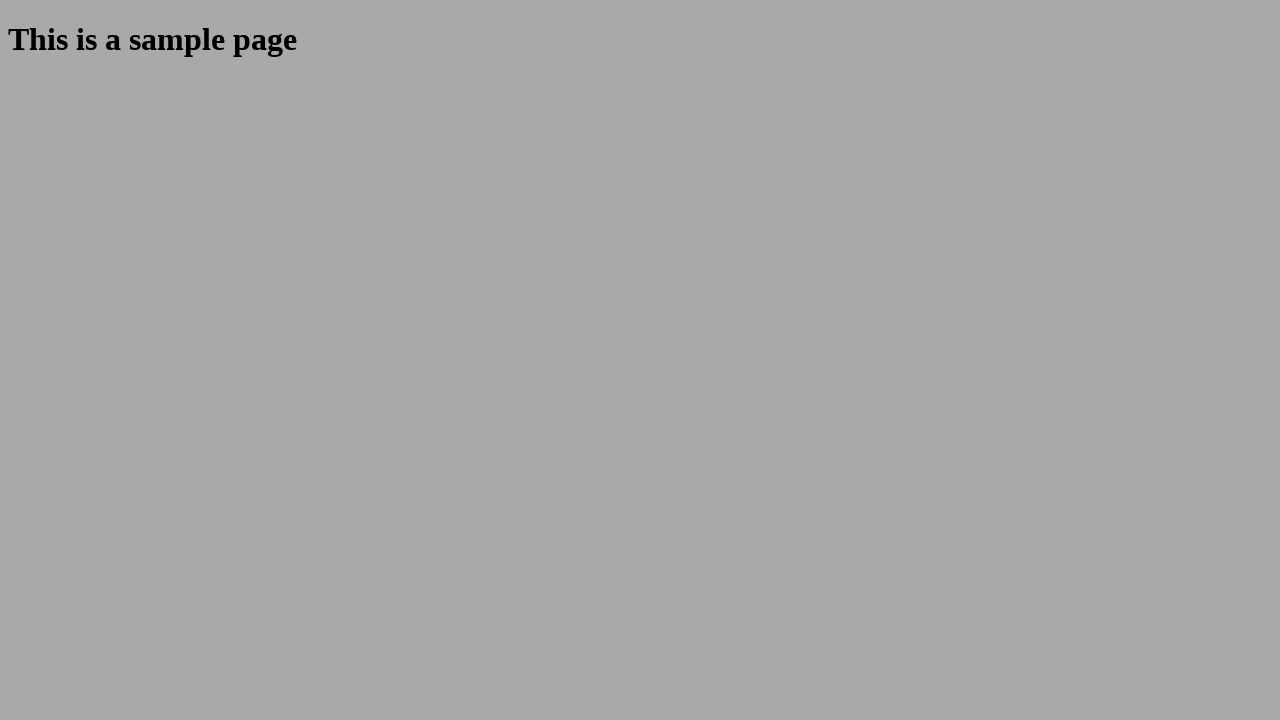

Closed the new tab
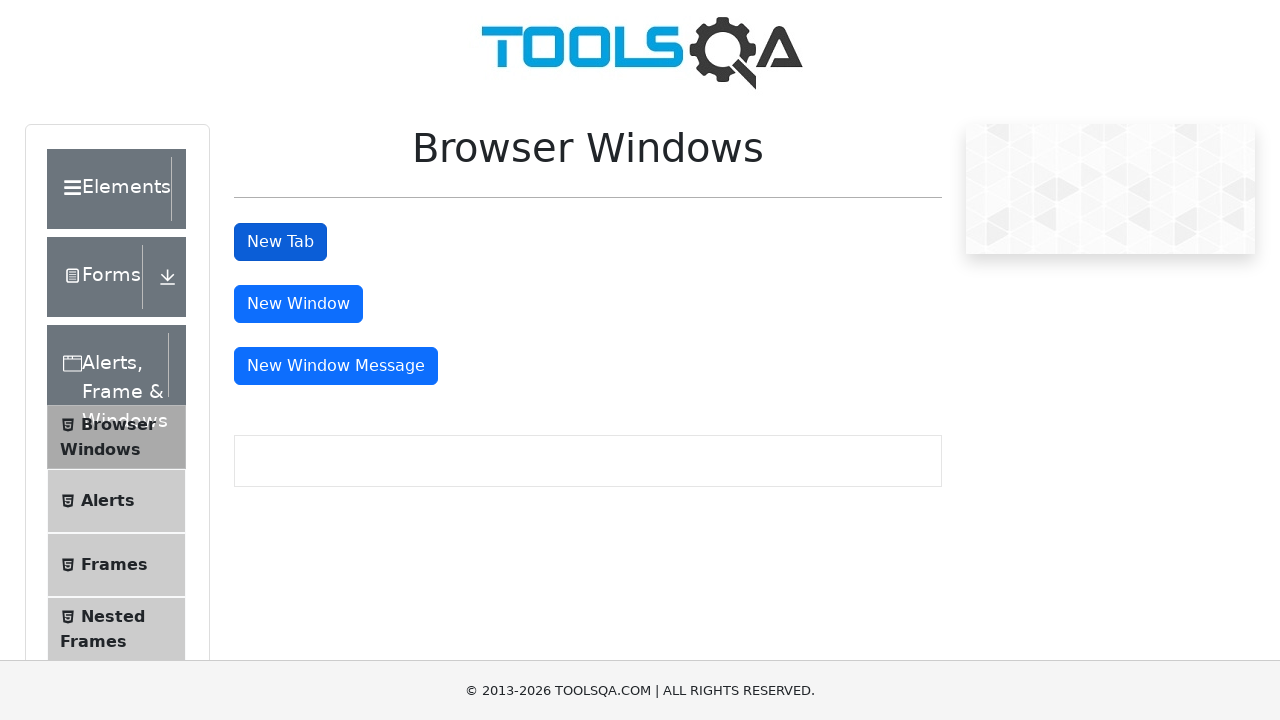

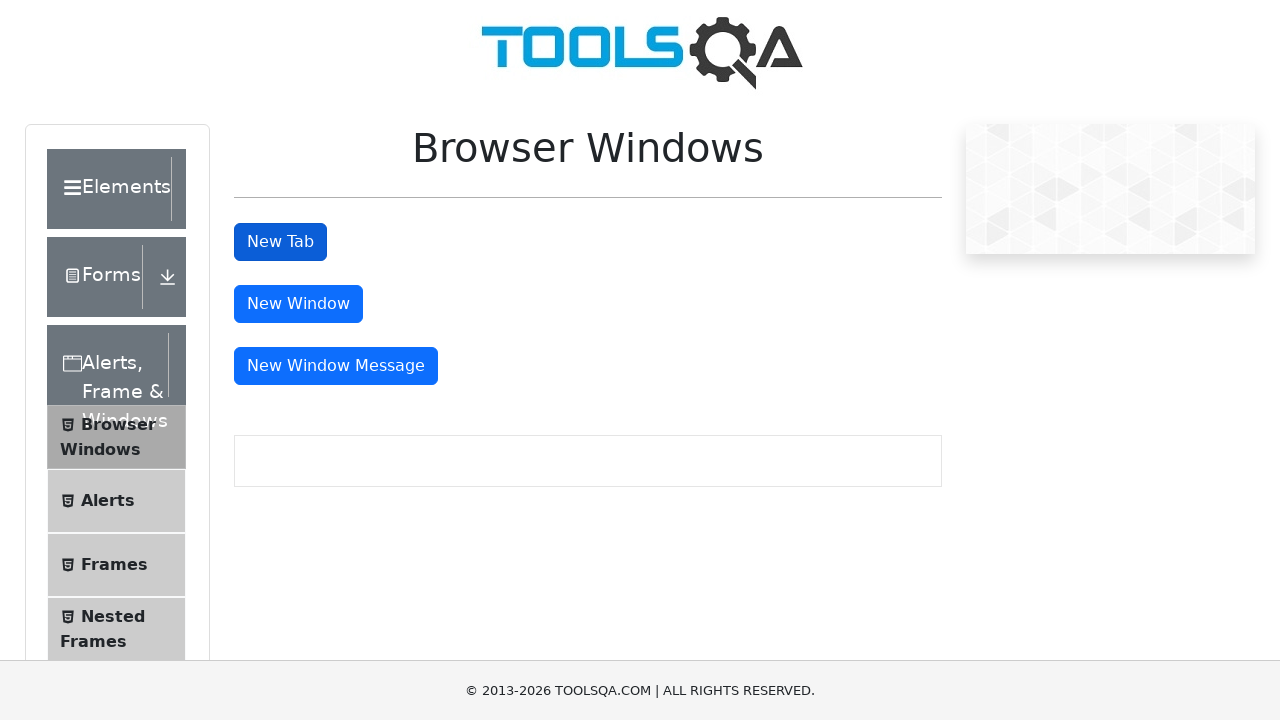